Tests accepting a simple JavaScript alert dialog by clicking a button and accepting the alert

Starting URL: https://www.lambdatest.com/selenium-playground/javascript-alert-box-demo

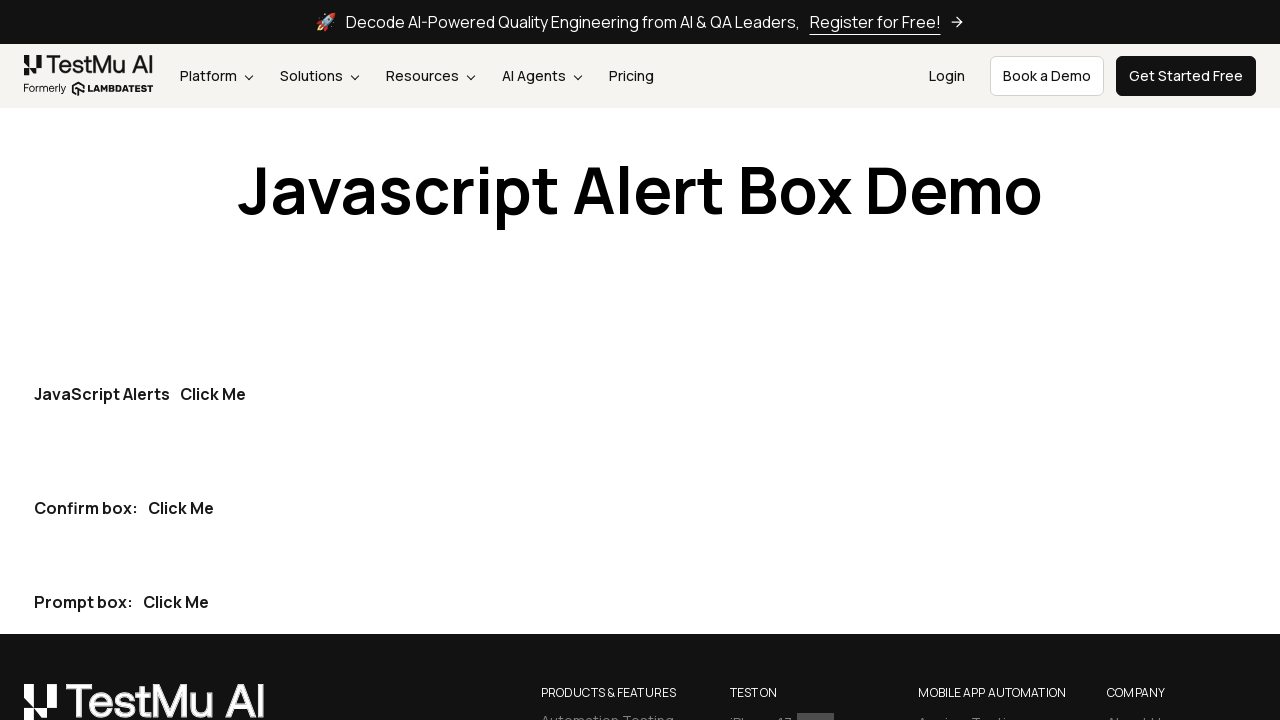

Set up dialog handler to accept alerts
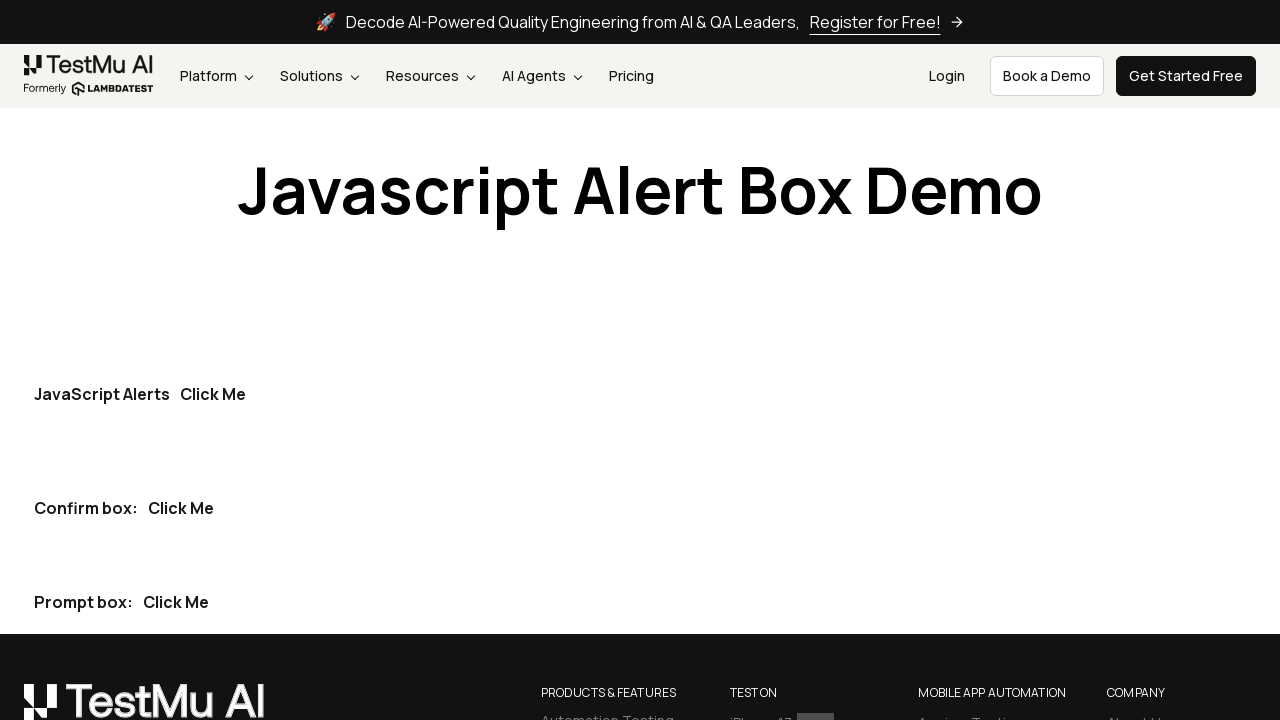

Clicked the first 'Click Me' button to trigger JavaScript alert at (213, 394) on button:has-text('Click Me') >> nth=0
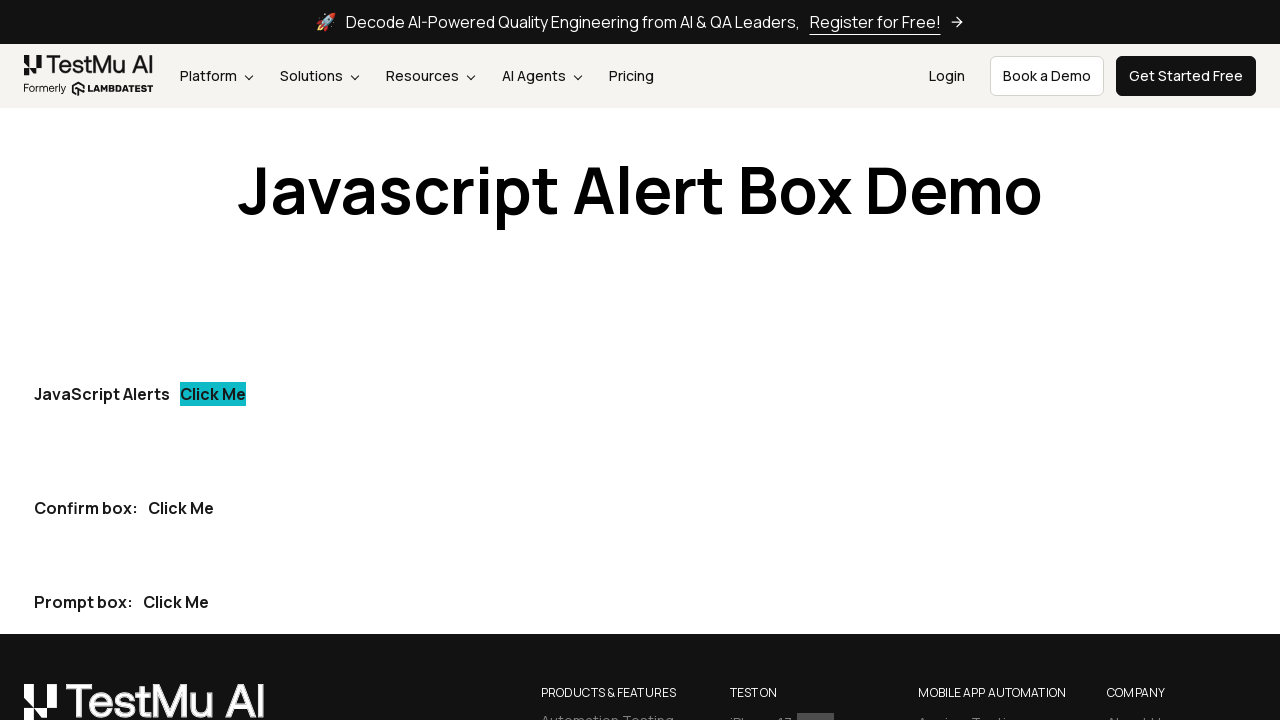

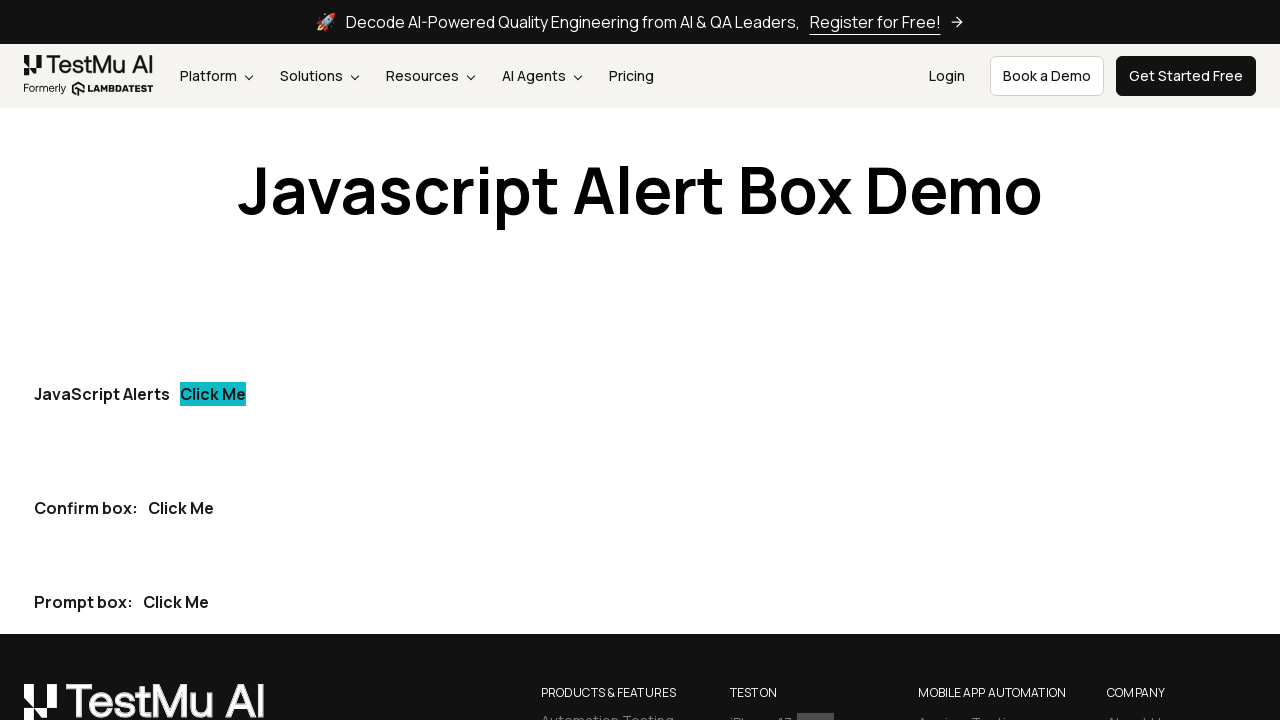